Demonstrates WebDriver methods by navigating to a website and retrieving its current URL

Starting URL: https://vctcpune.com/

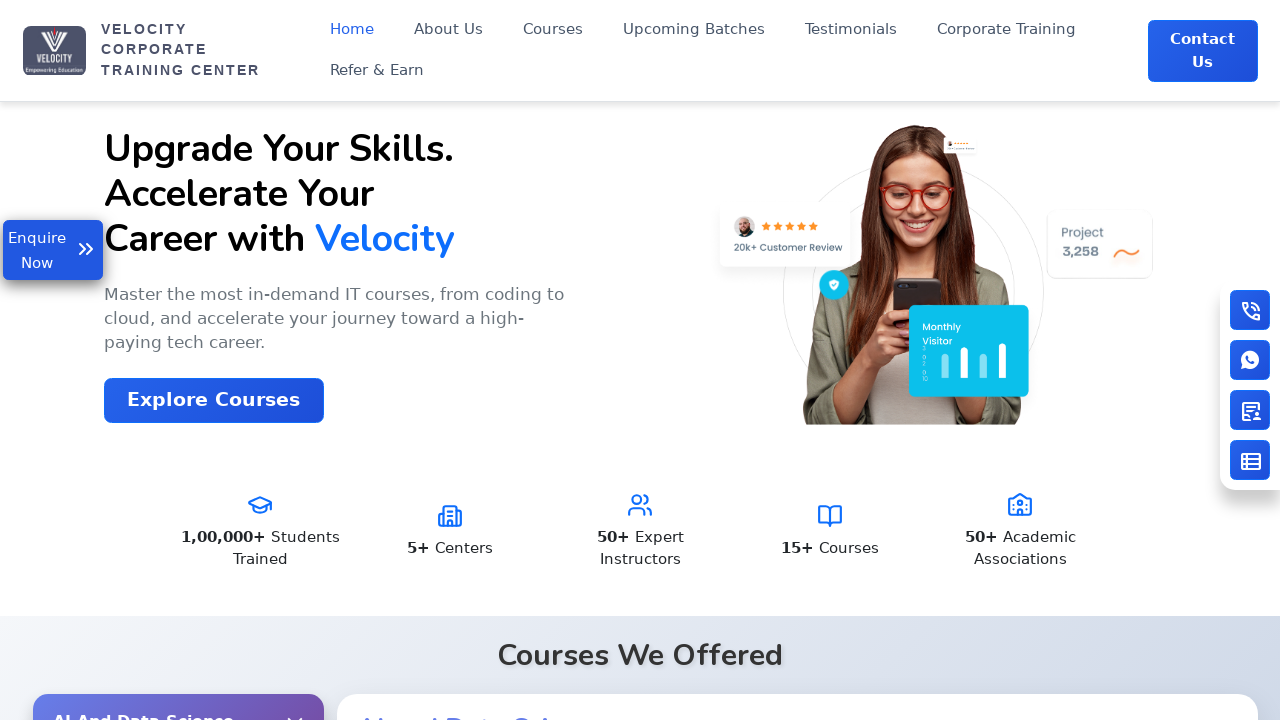

Retrieved current URL from page
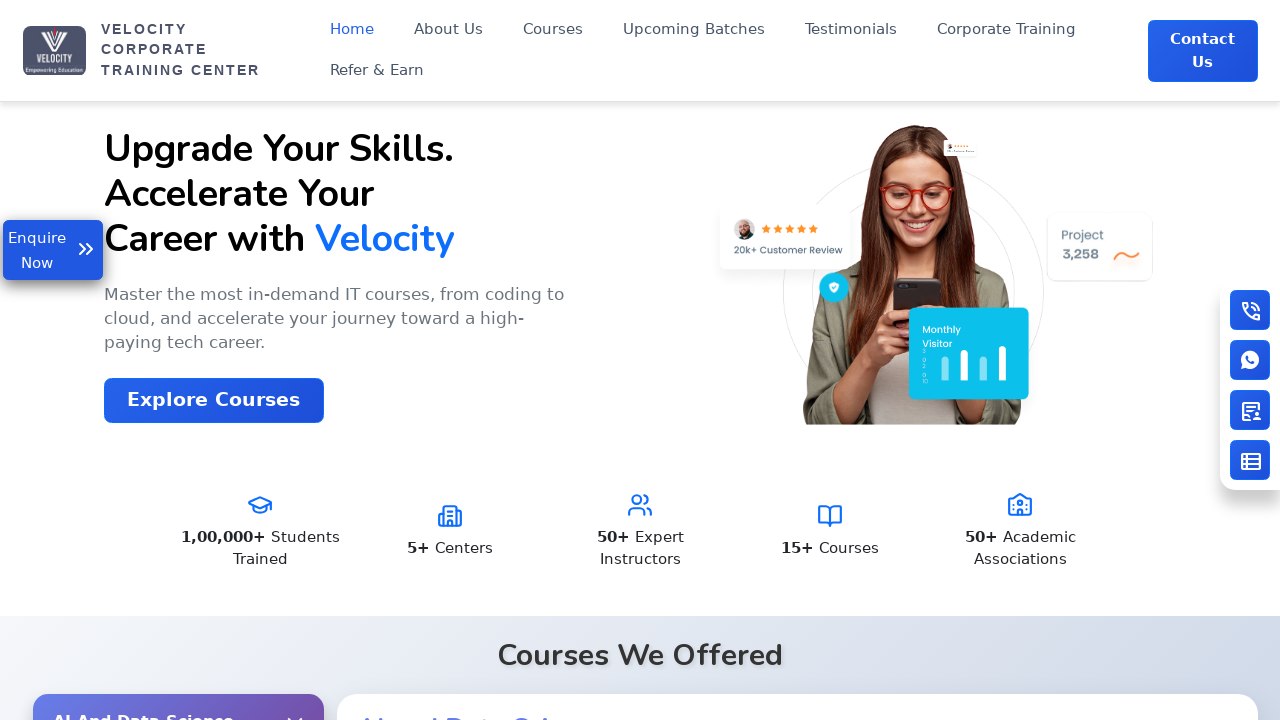

Printed current URL to console
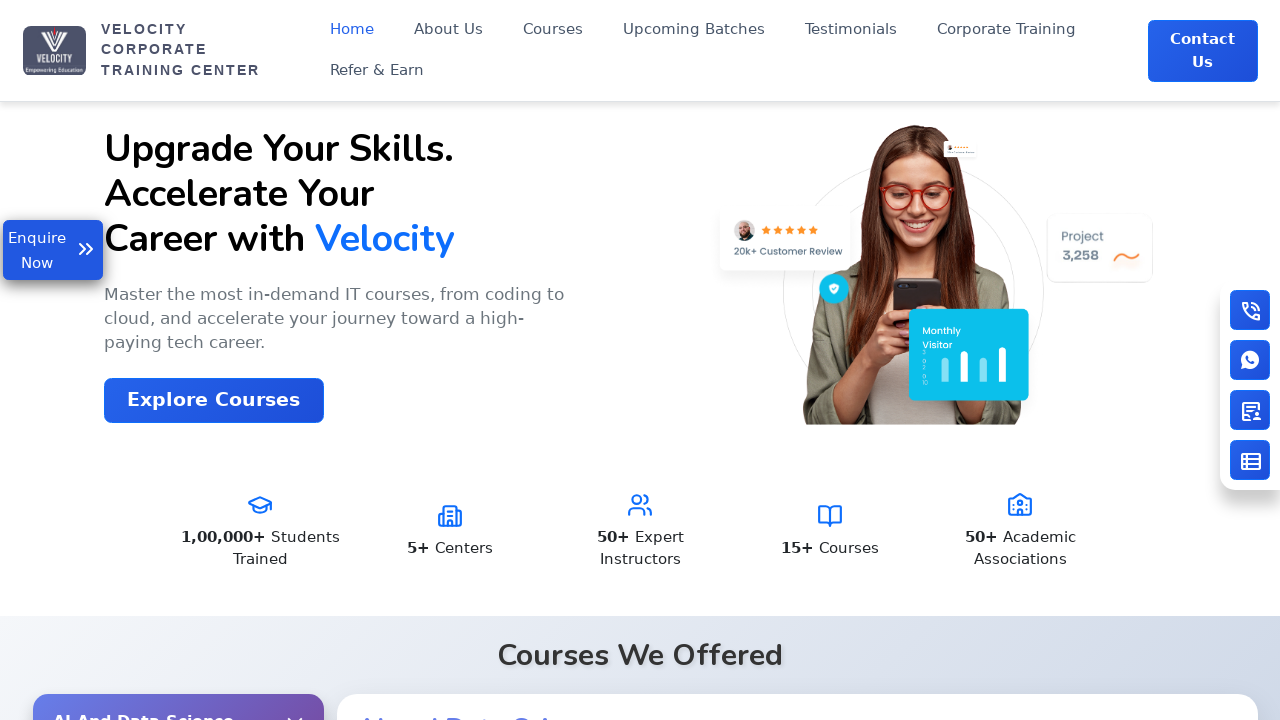

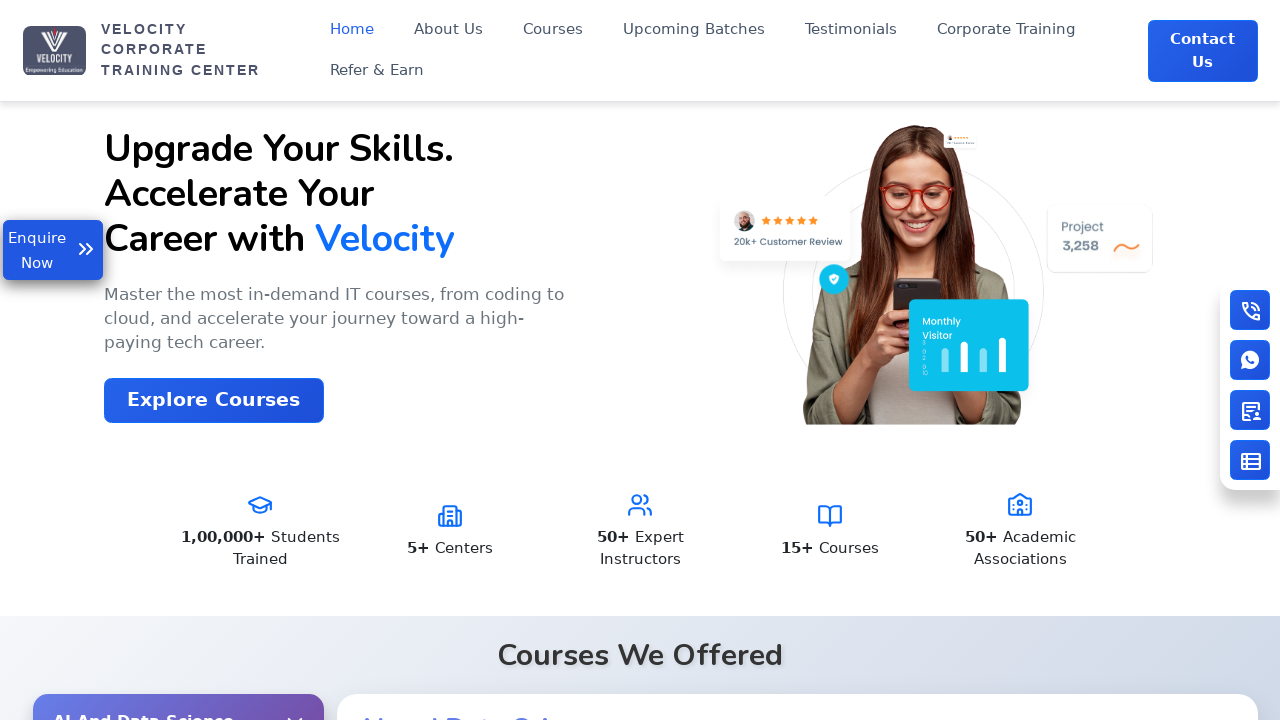